Tests JavaScript alert handling by clicking buttons that trigger different types of alerts (simple alert, confirm, and prompt) and interacting with them using accept, dismiss, and send_keys operations.

Starting URL: https://the-internet.herokuapp.com/javascript_alerts

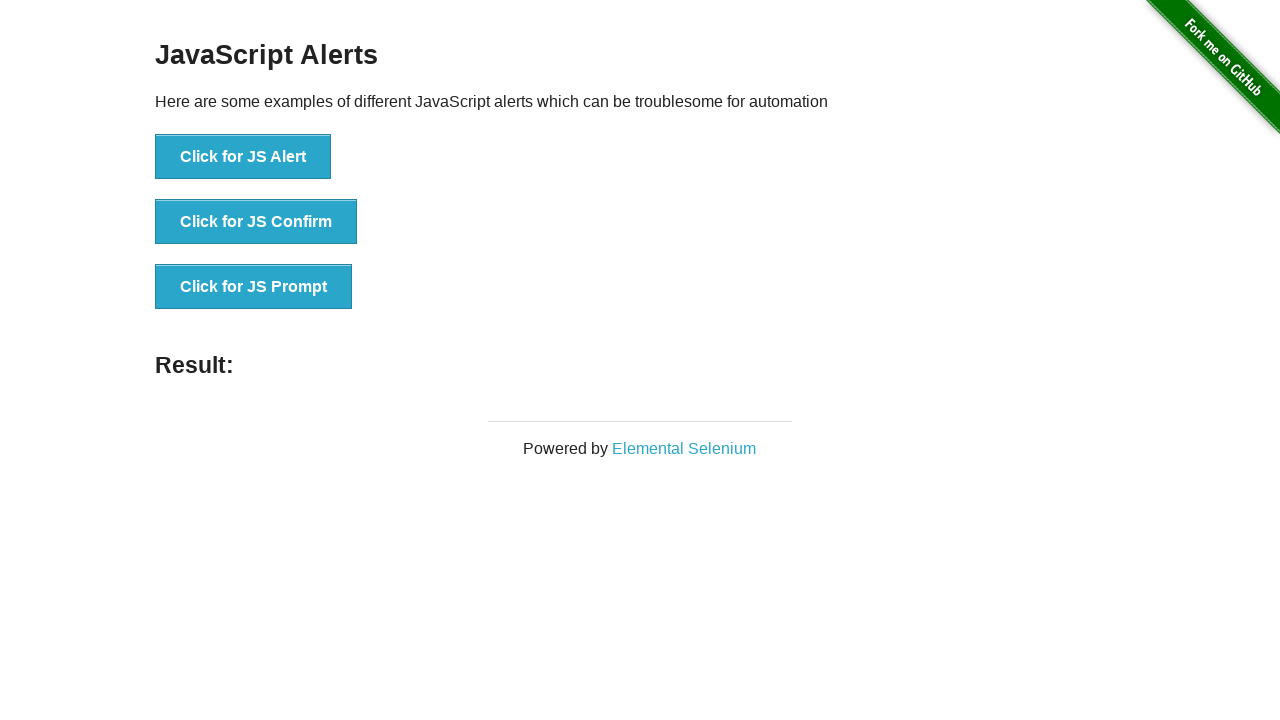

Clicked button to trigger JS Alert at (243, 157) on xpath=//button[normalize-space()='Click for JS Alert']
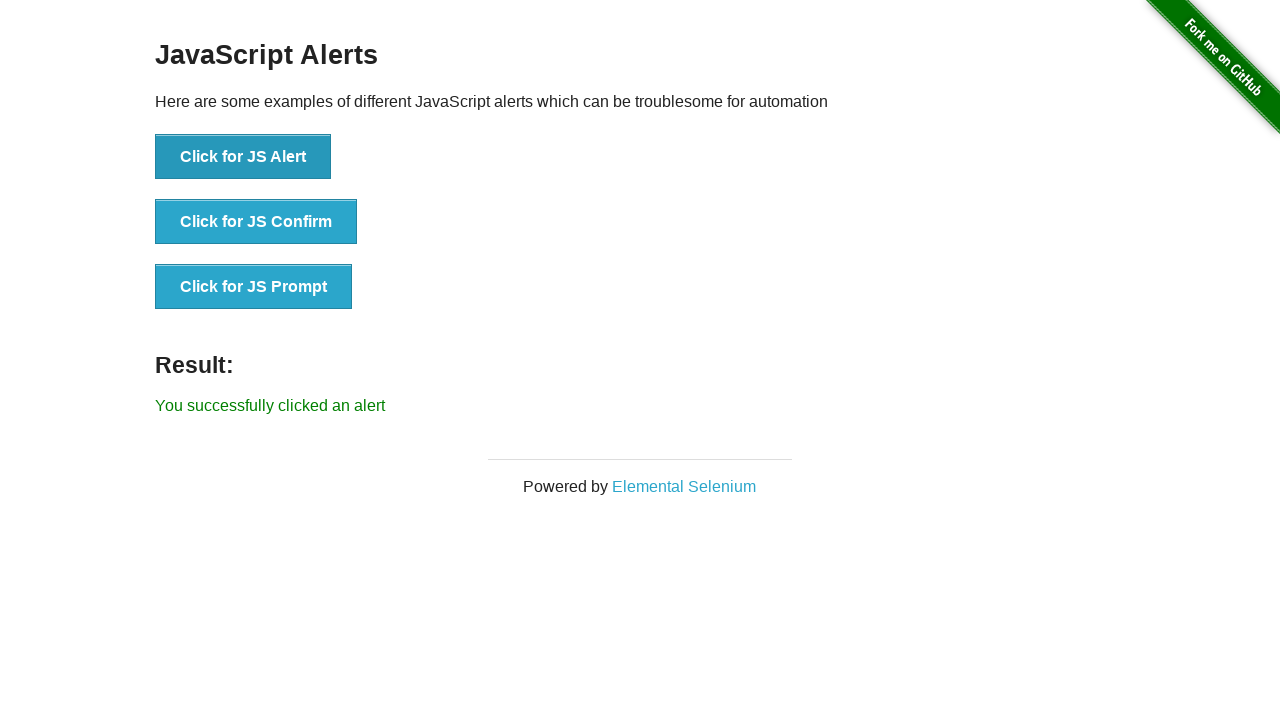

Clicked JS Alert button and accepted the alert at (243, 157) on xpath=//button[normalize-space()='Click for JS Alert']
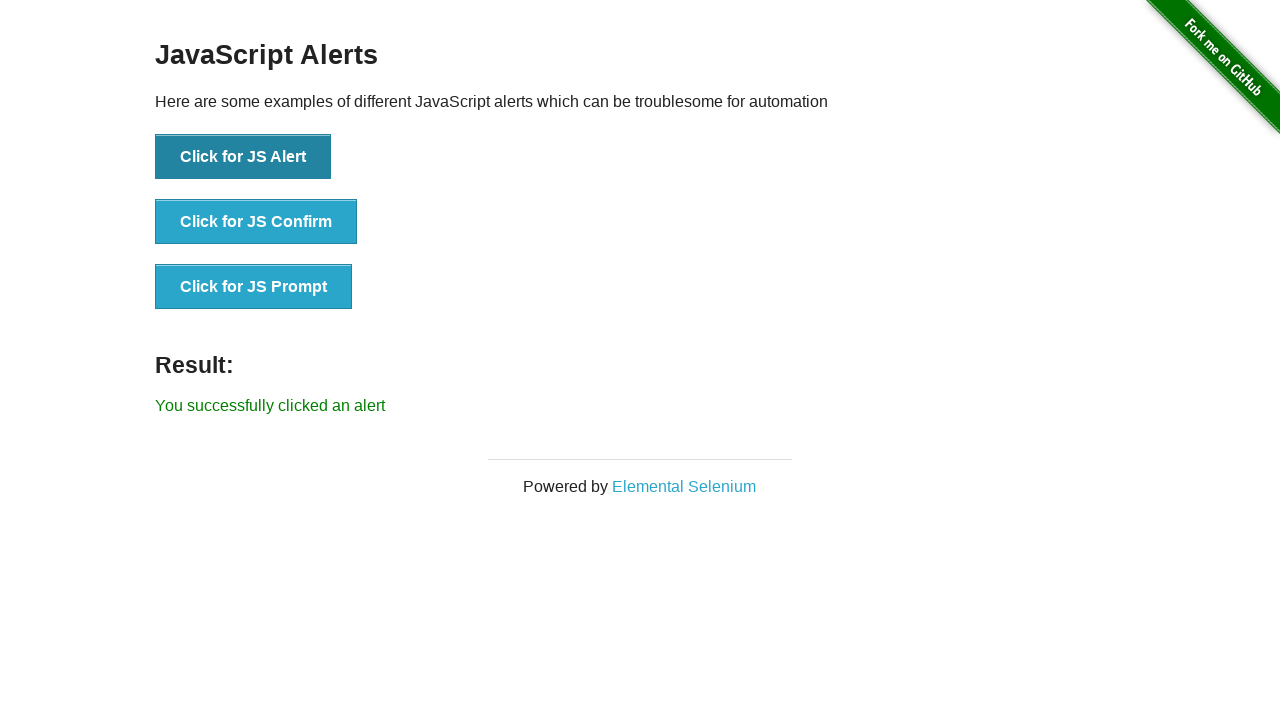

Clicked button to trigger JS Confirm dialog at (256, 222) on xpath=//button[normalize-space()='Click for JS Confirm']
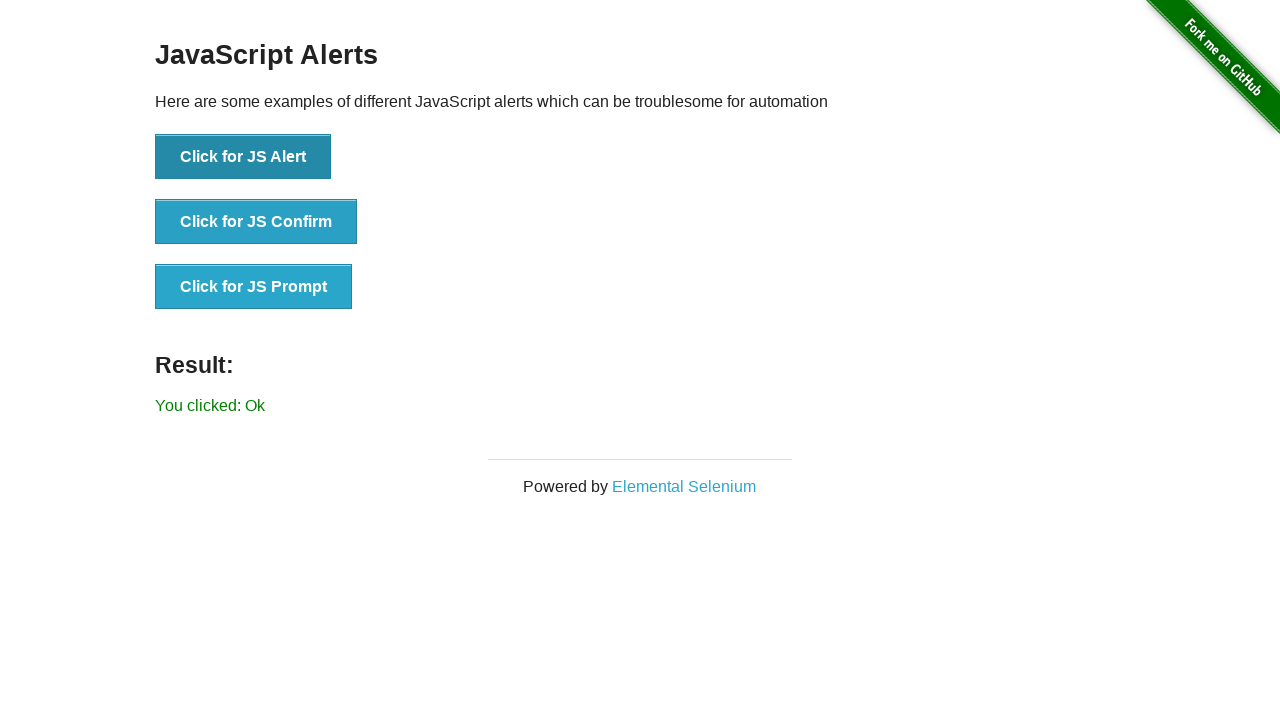

Clicked JS Prompt button and entered 'test' text before accepting at (254, 287) on xpath=//button[normalize-space()='Click for JS Prompt']
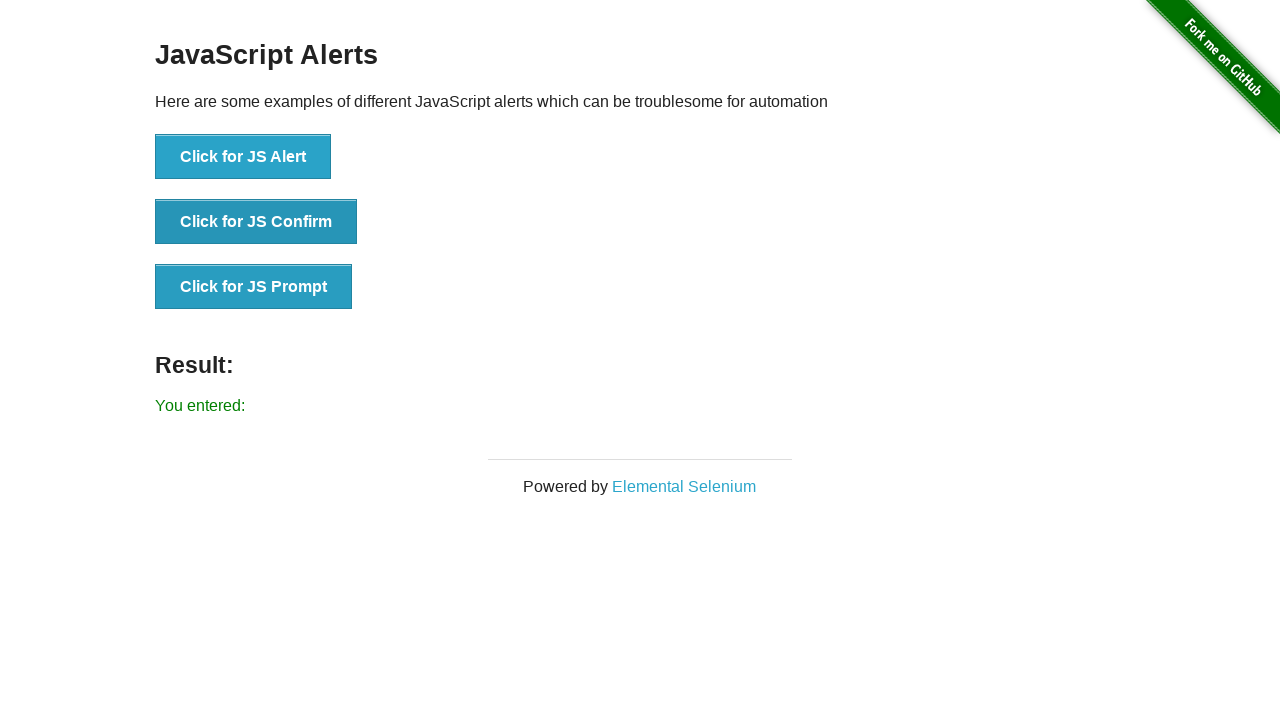

Alert result message displayed on page
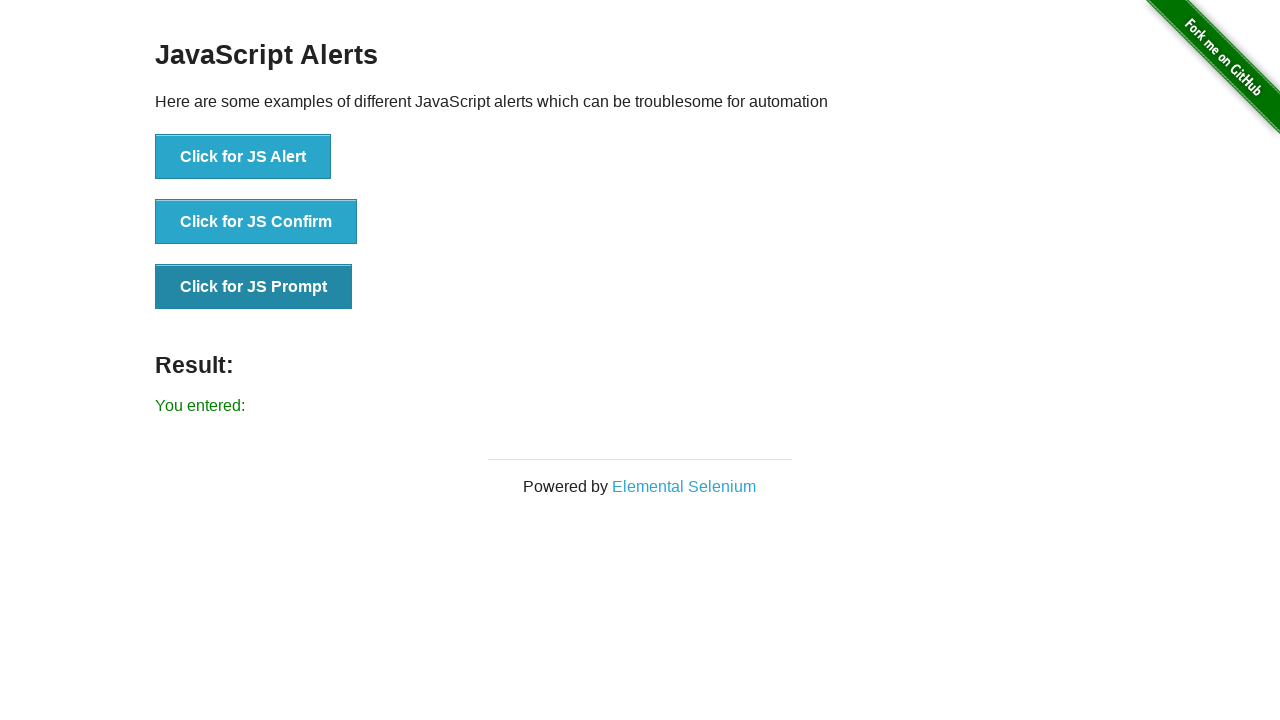

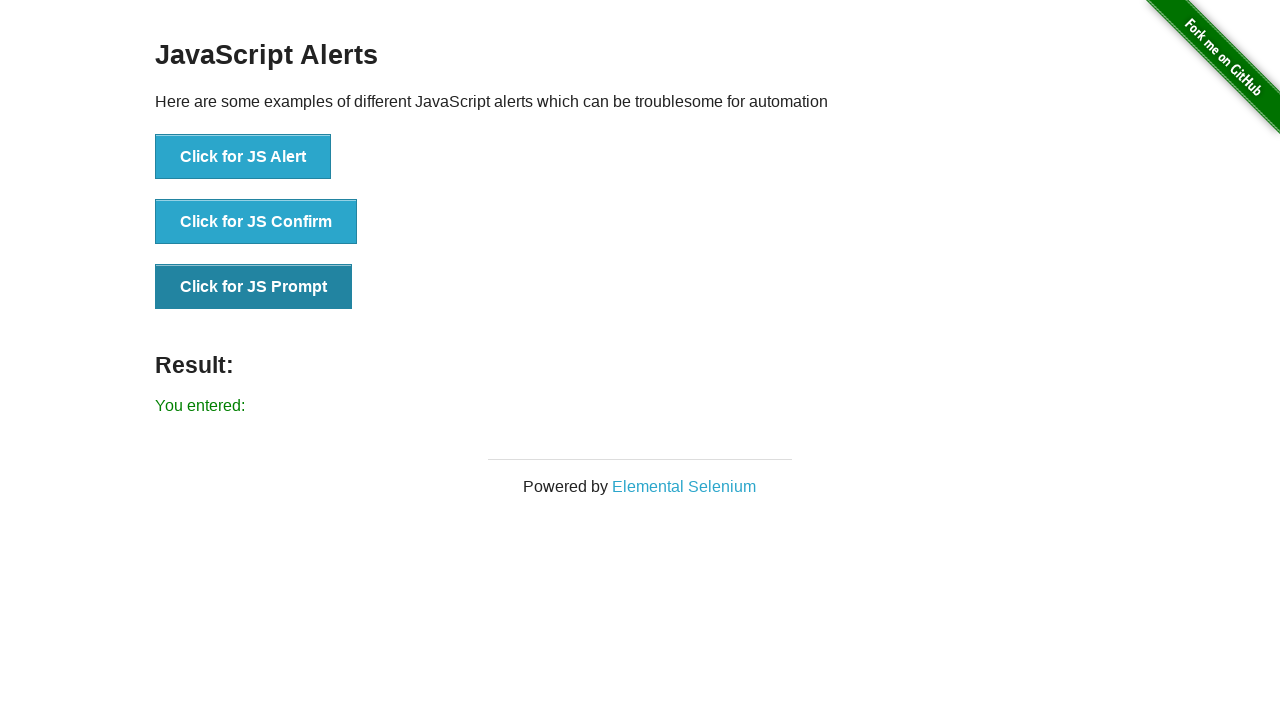